Tests selecting a dropdown option by value attribute ("1" for Option 1) and verifies the selection was made

Starting URL: http://the-internet.herokuapp.com/dropdown

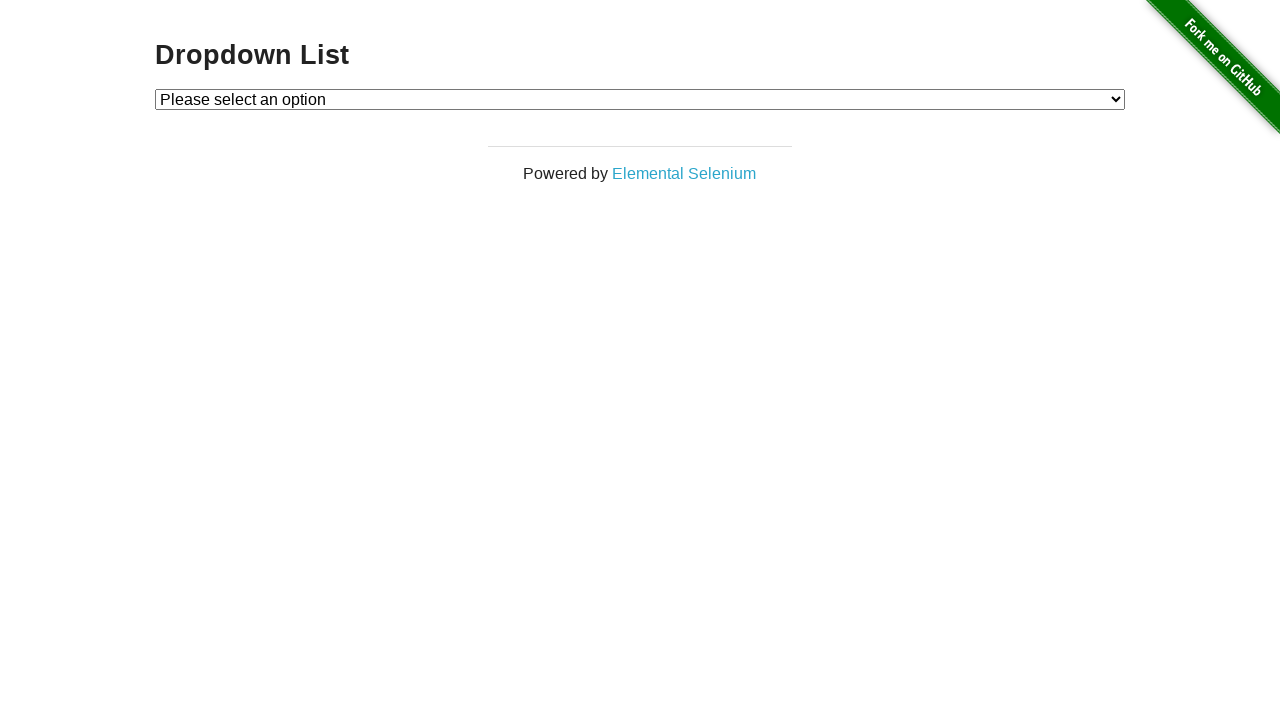

Navigated to dropdown page at http://the-internet.herokuapp.com/dropdown
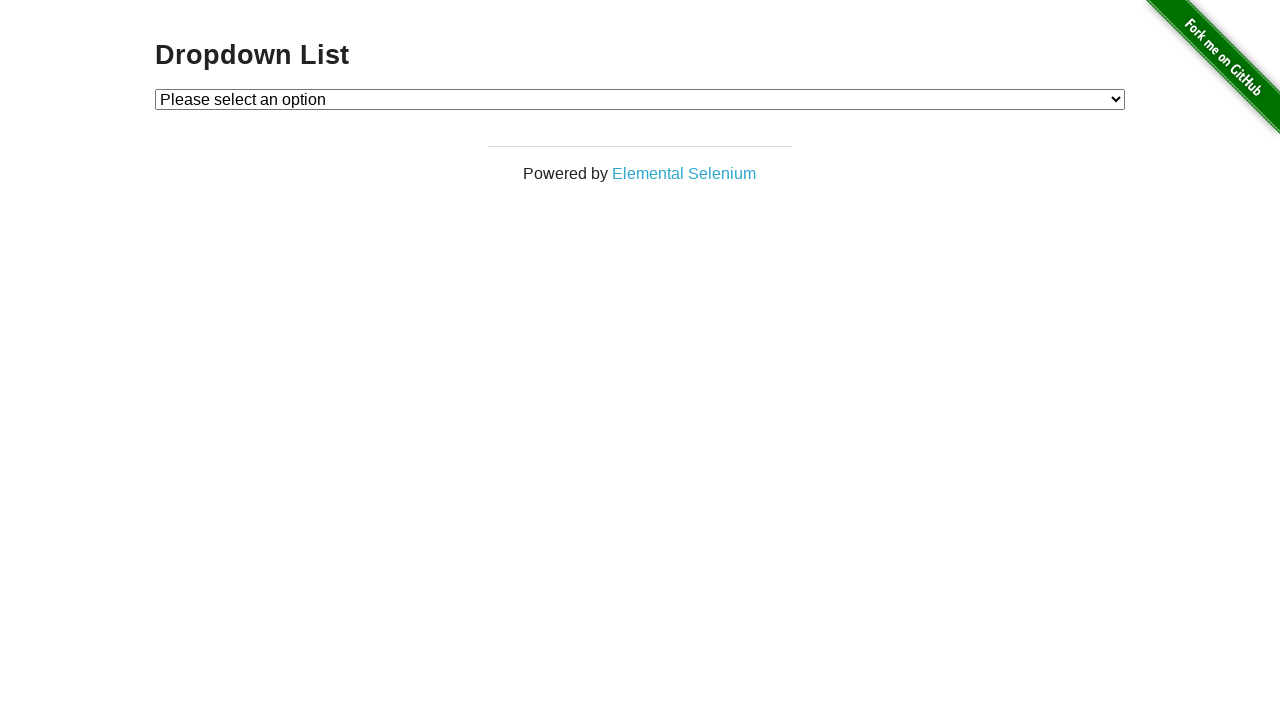

Selected dropdown option with value '1' (Option 1) on #dropdown
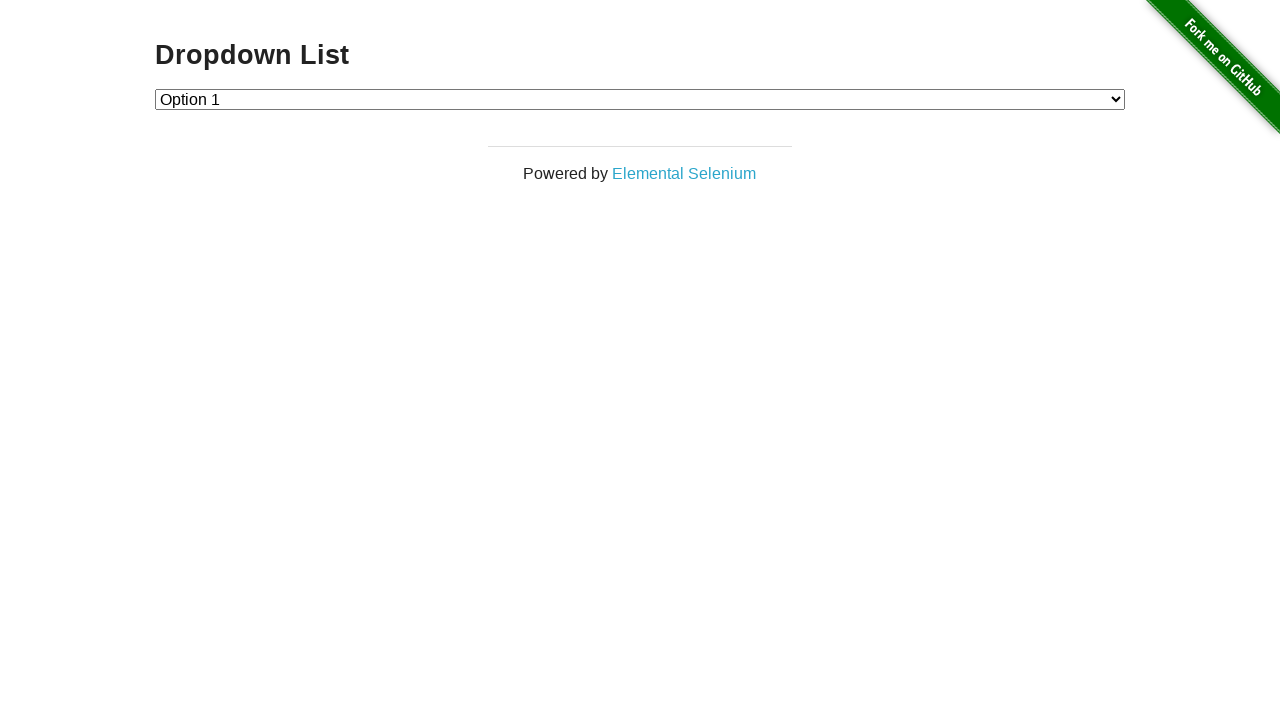

Retrieved selected dropdown value
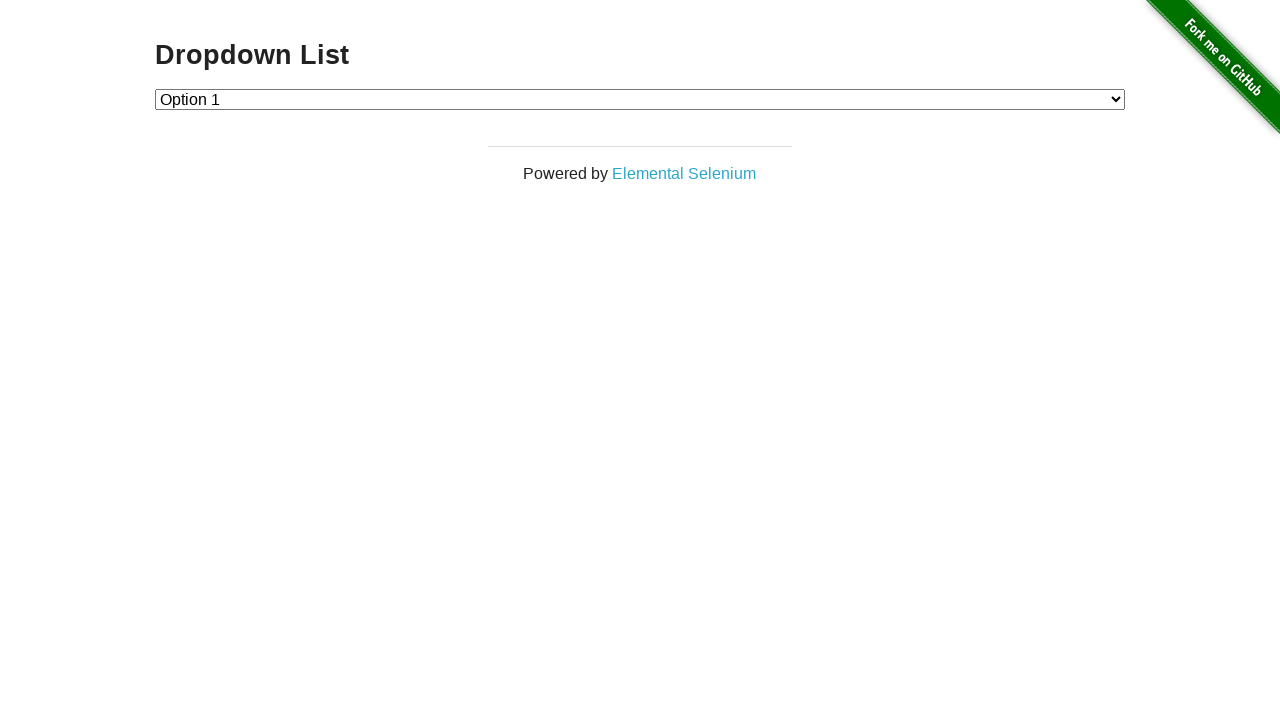

Verified that dropdown selection is '1' - test passed
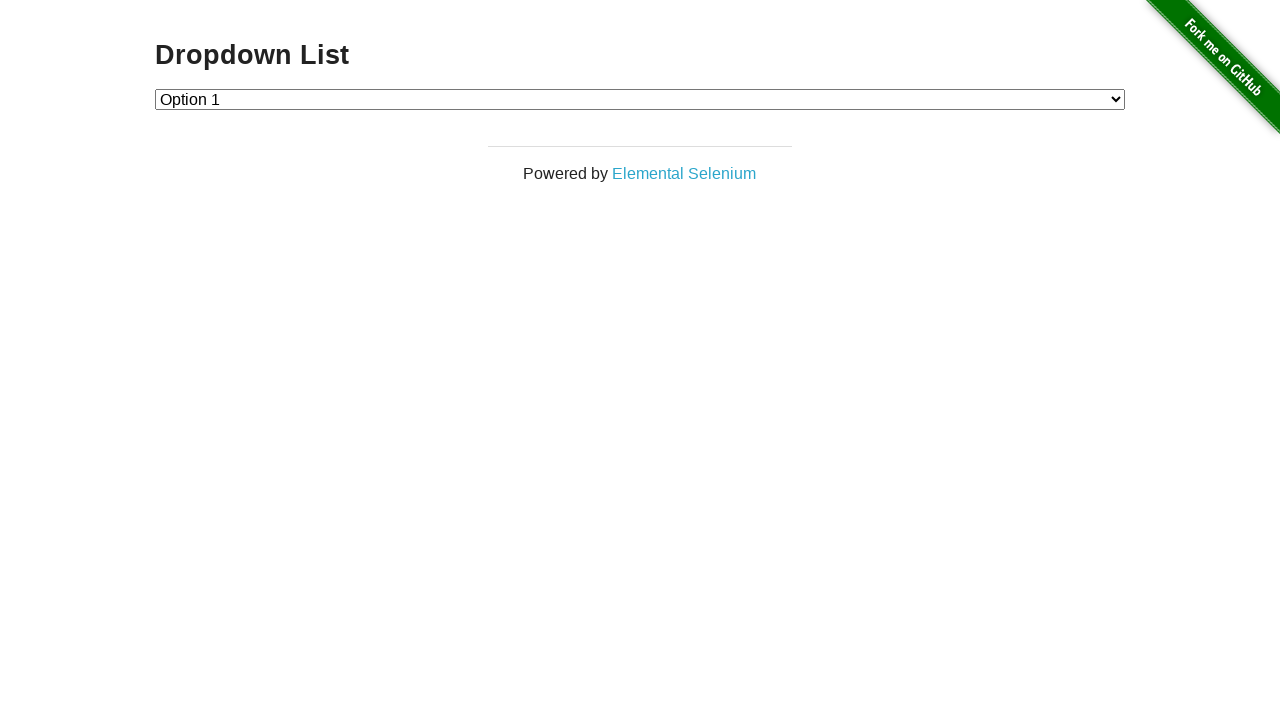

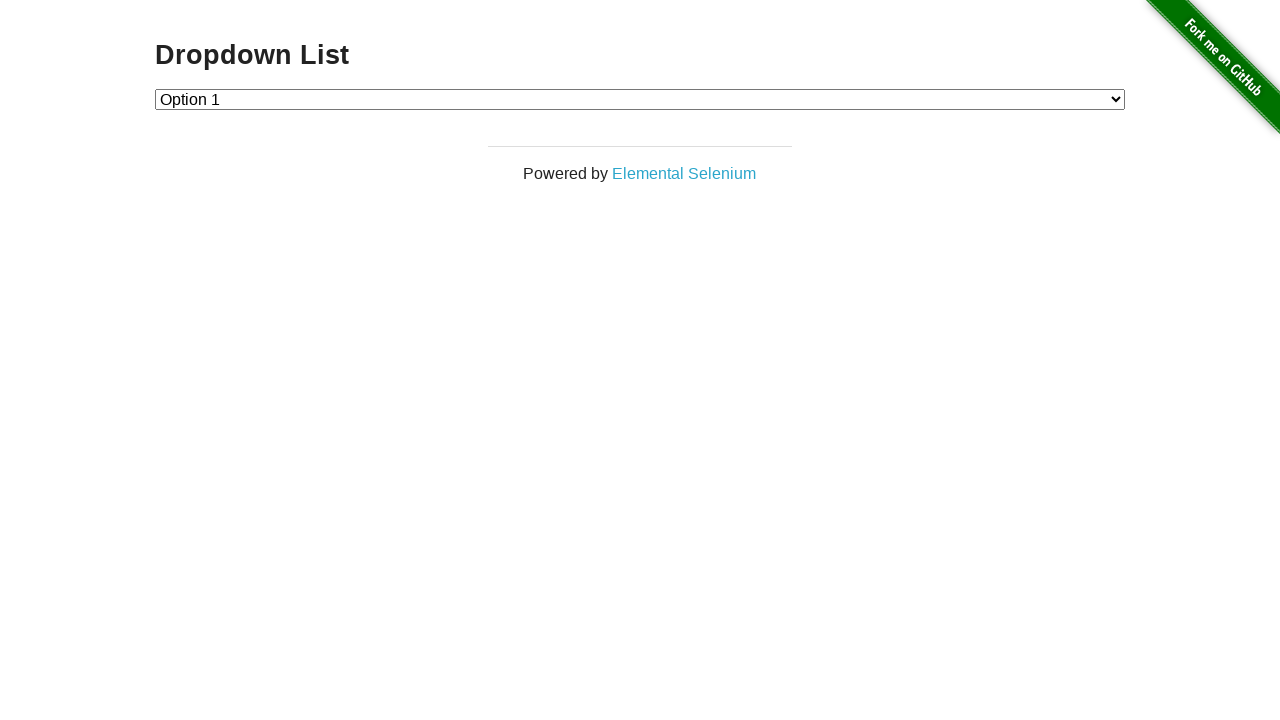